Tests email validation by entering an invalid email format (missing @), submitting the form, and verifying that an error state (red border) is displayed on the email field.

Starting URL: https://demoqa.com/text-box

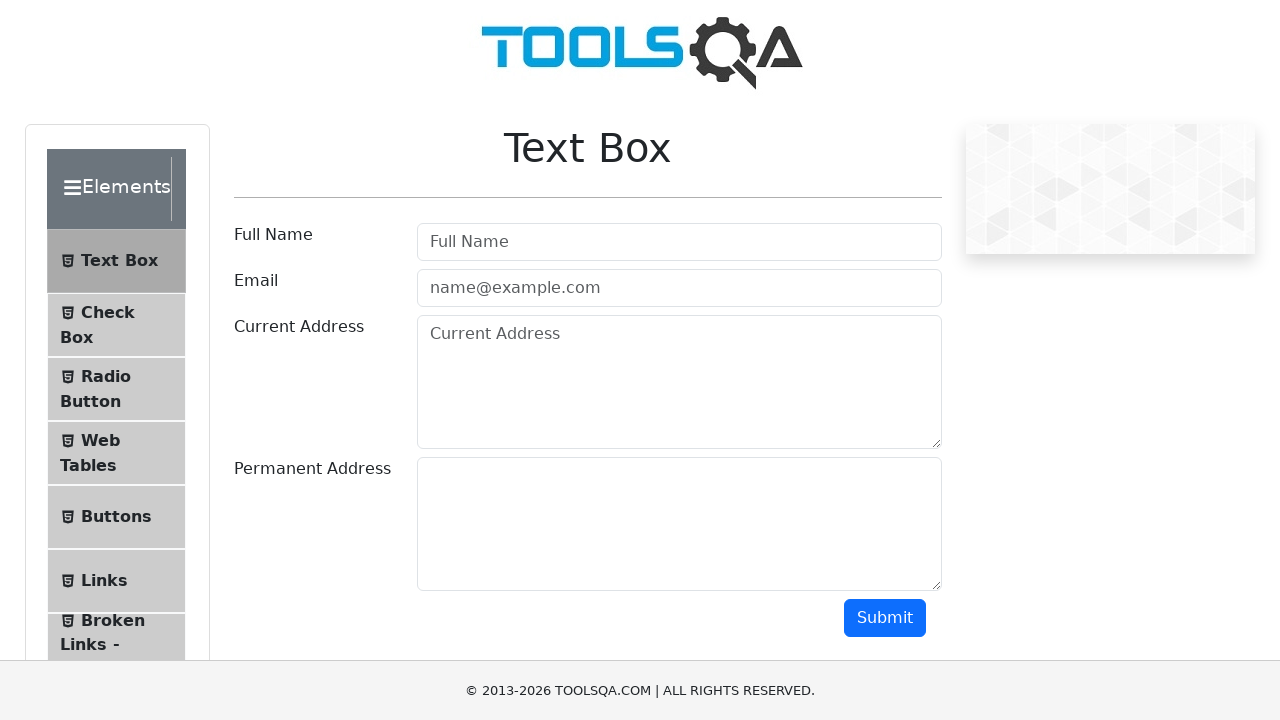

Filled email field with invalid email format 'zulemagmail.com' (missing @) on #userEmail
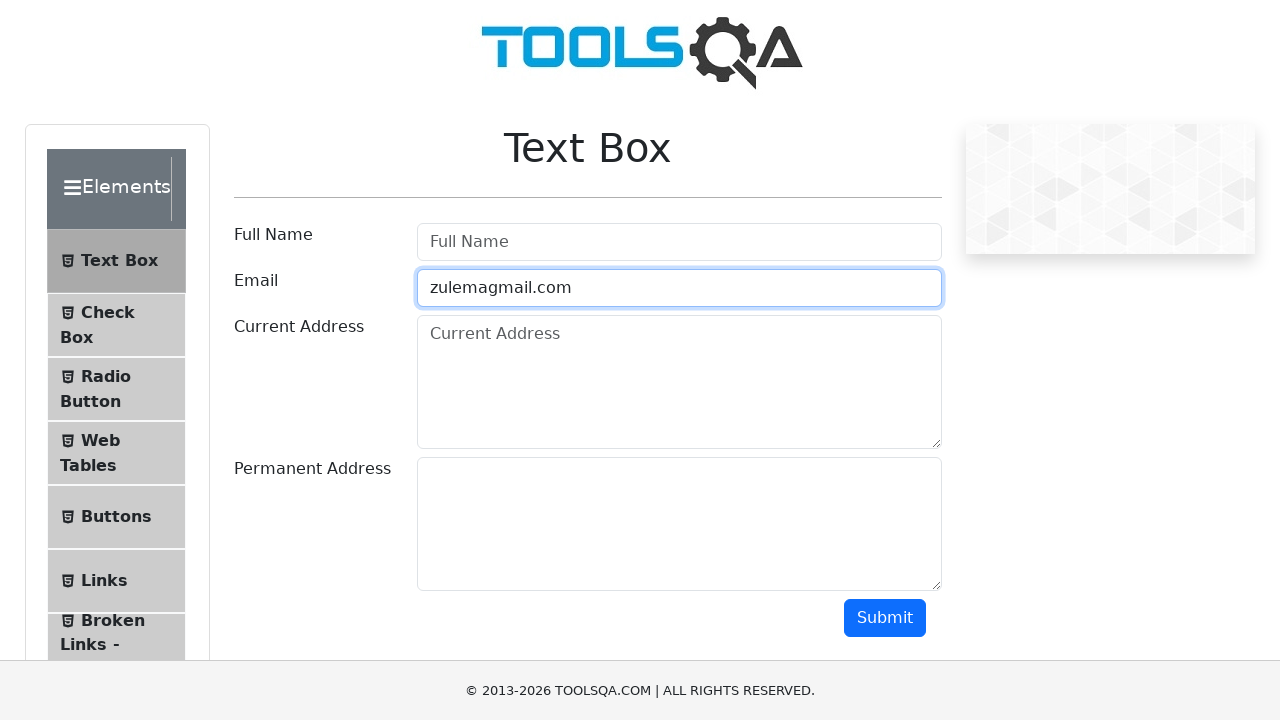

Scrolled down 300 pixels to make submit button visible
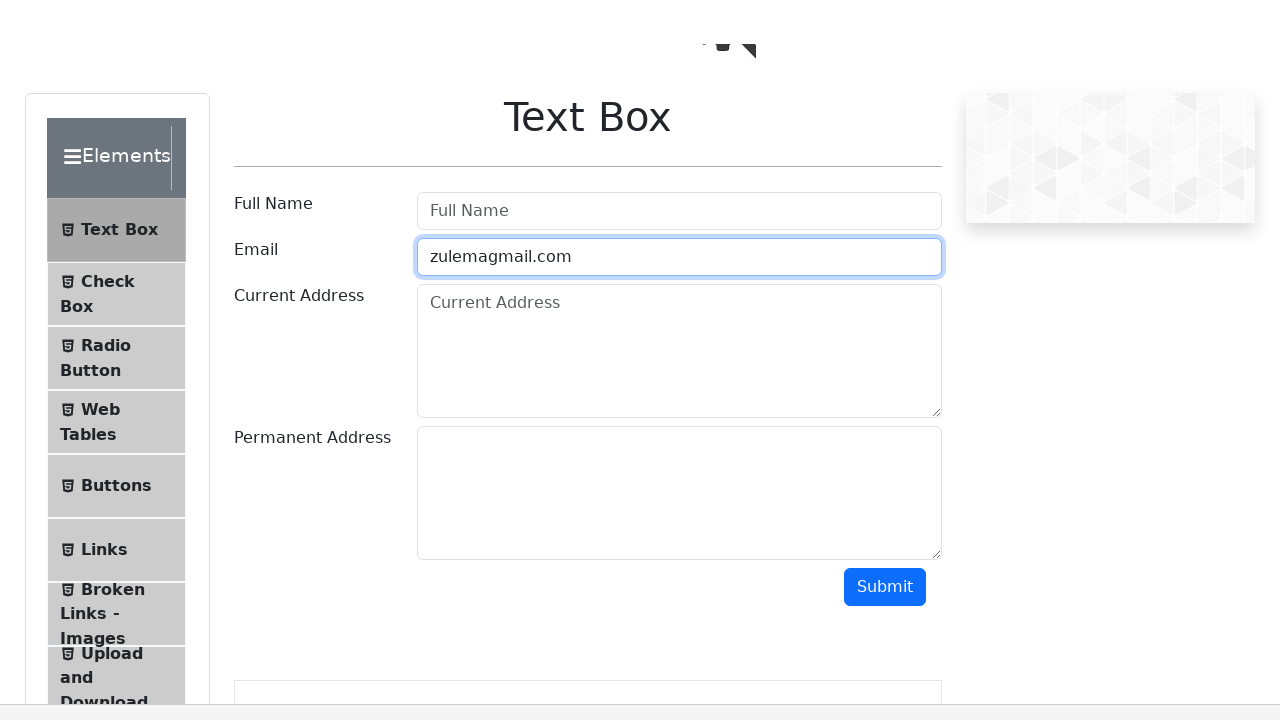

Clicked the submit button to attempt form submission at (885, 318) on #submit
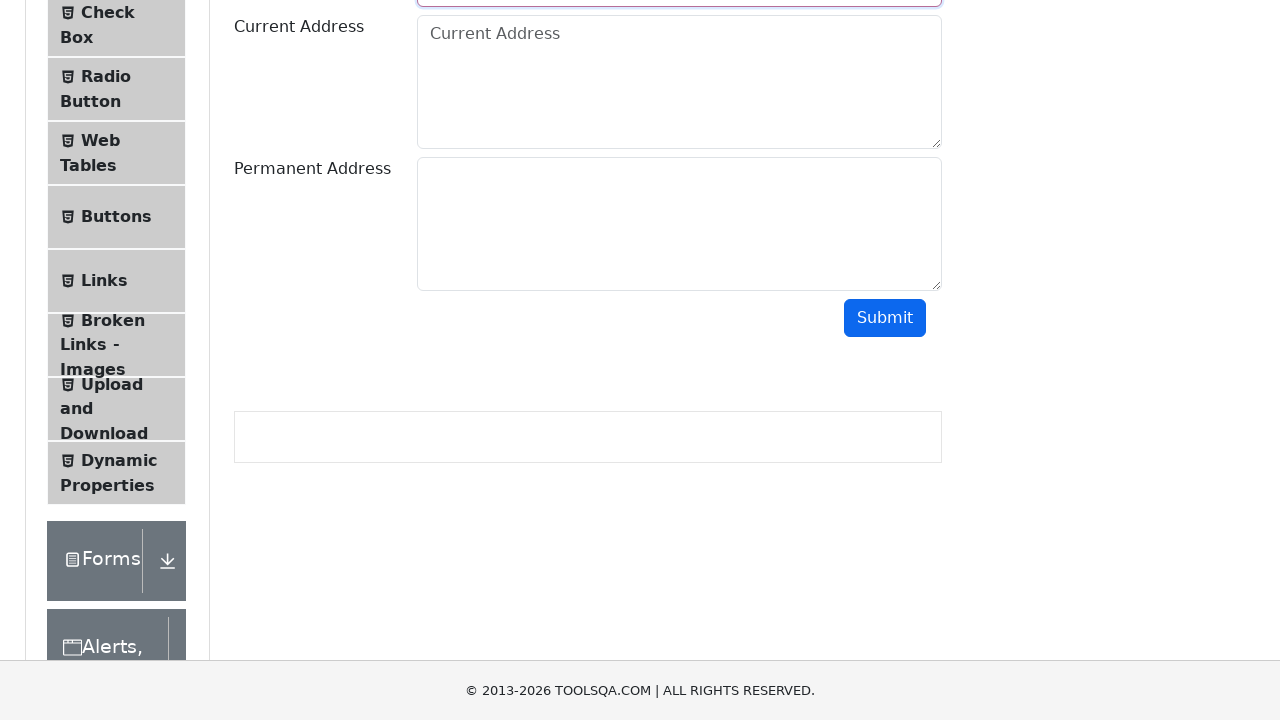

Verified email field displays error state with red border (field-error class)
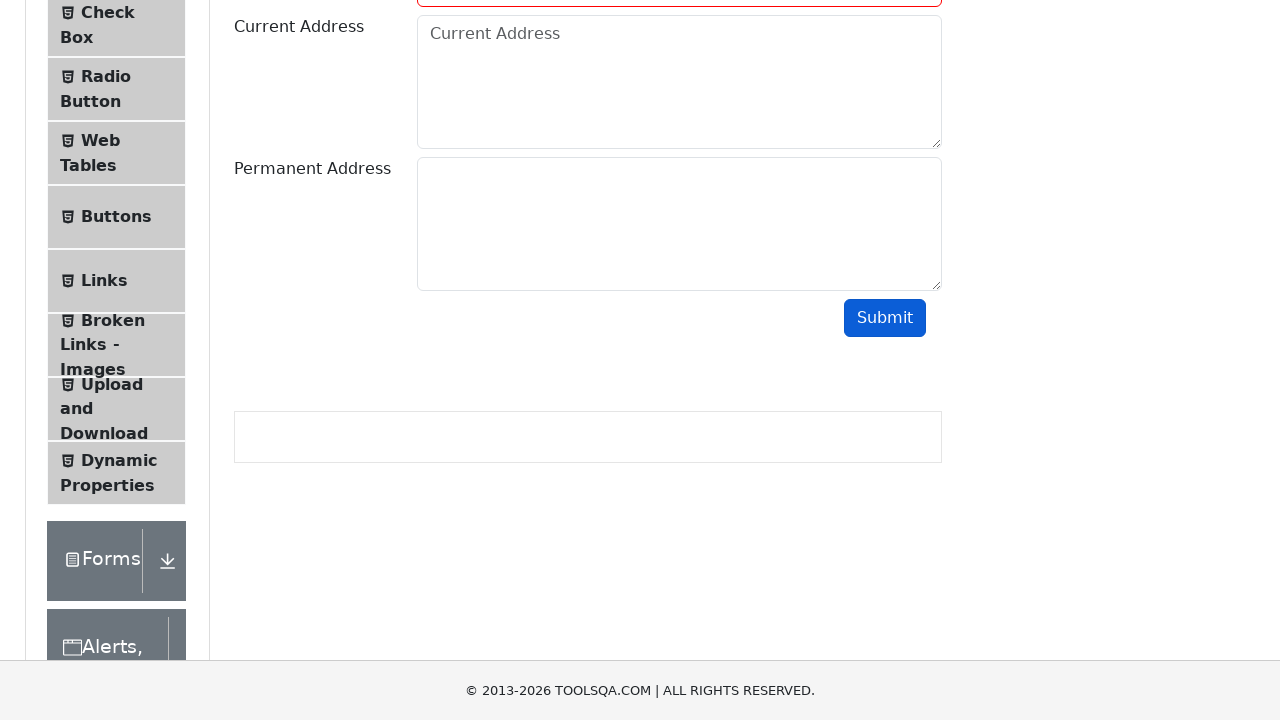

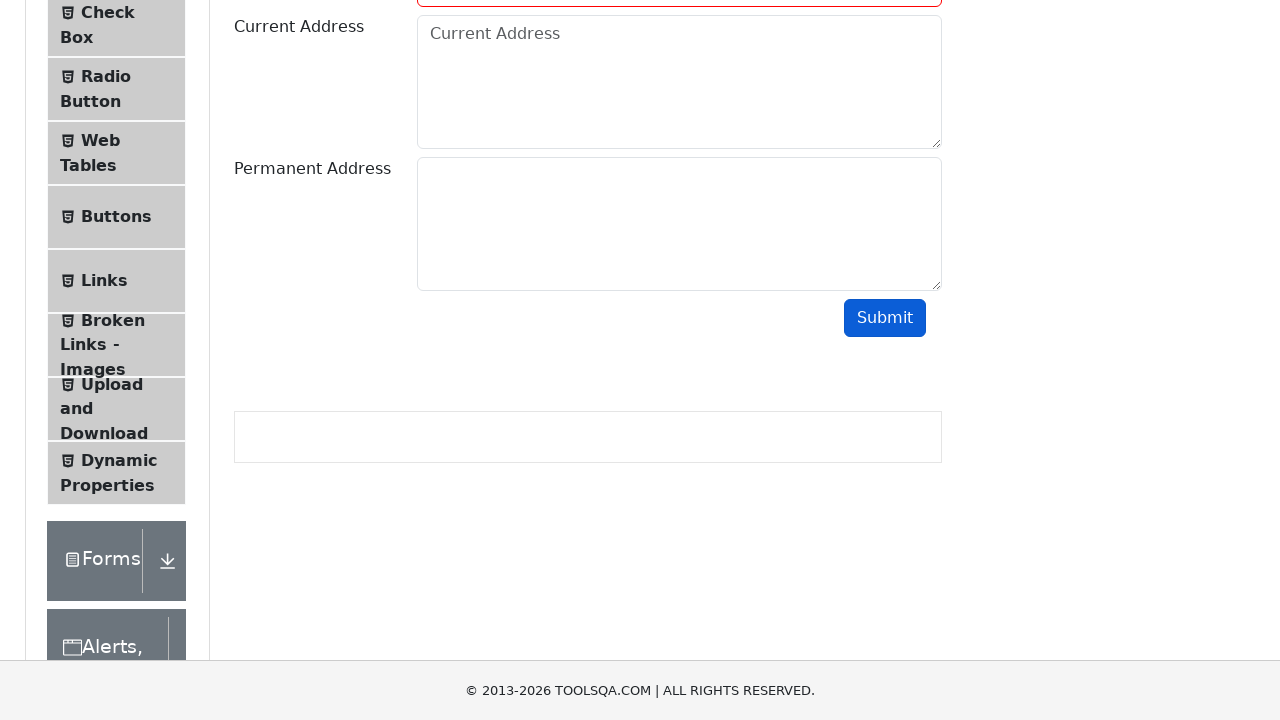